Navigates to the registration page by clicking on My Account and then Register

Starting URL: https://awesomeqa.com/ui/

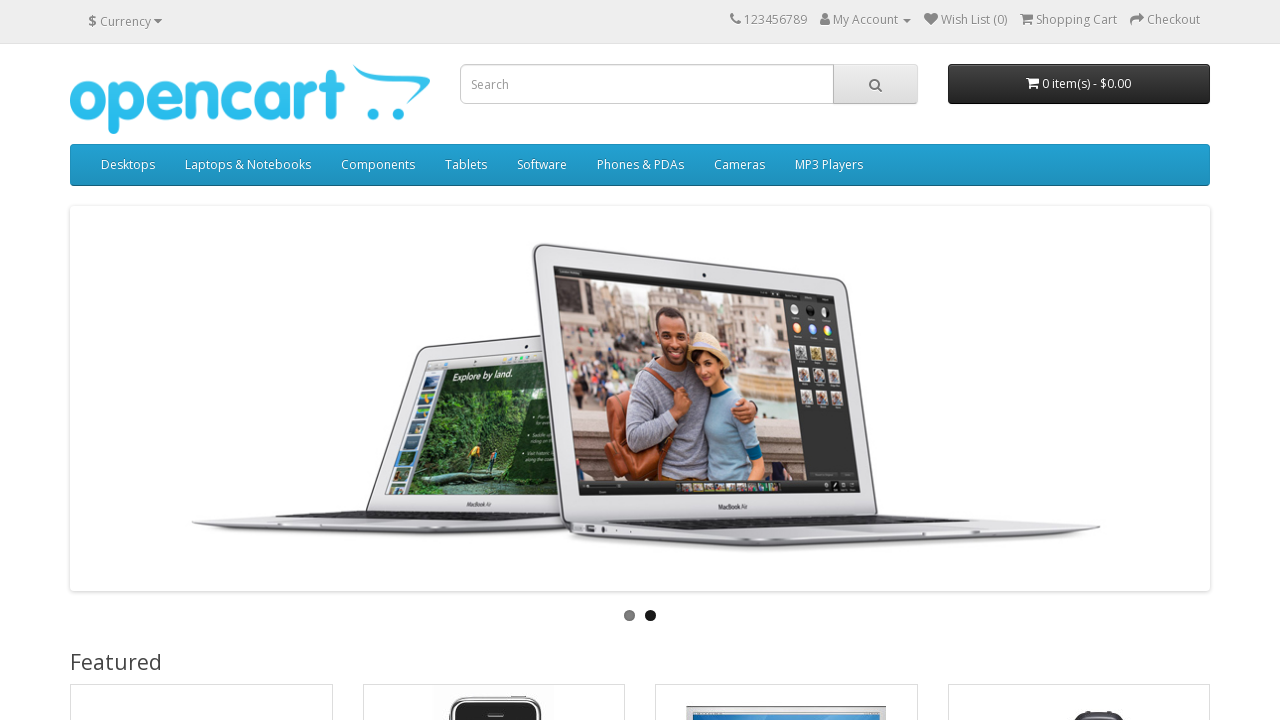

Clicked My Account button at (866, 20) on xpath=//a[@title='My Account']/span[text()='My Account']
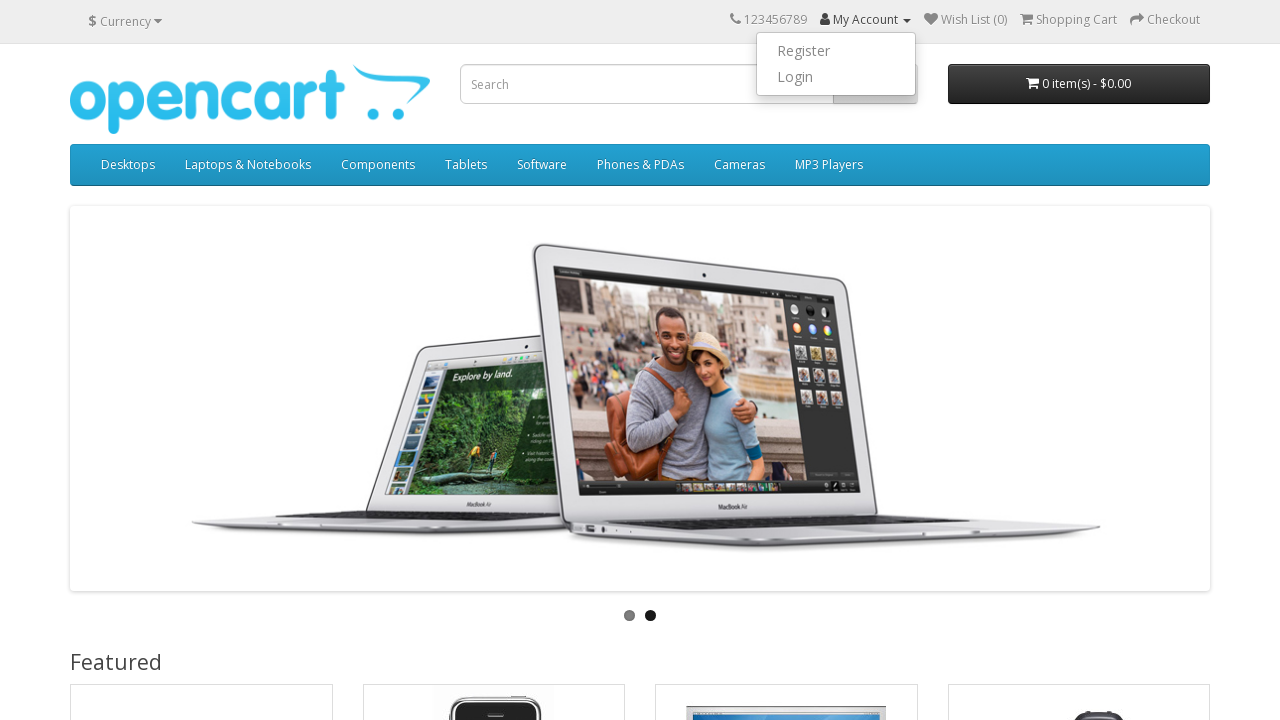

Clicked Register button at (836, 51) on xpath=//a[text()='Register']
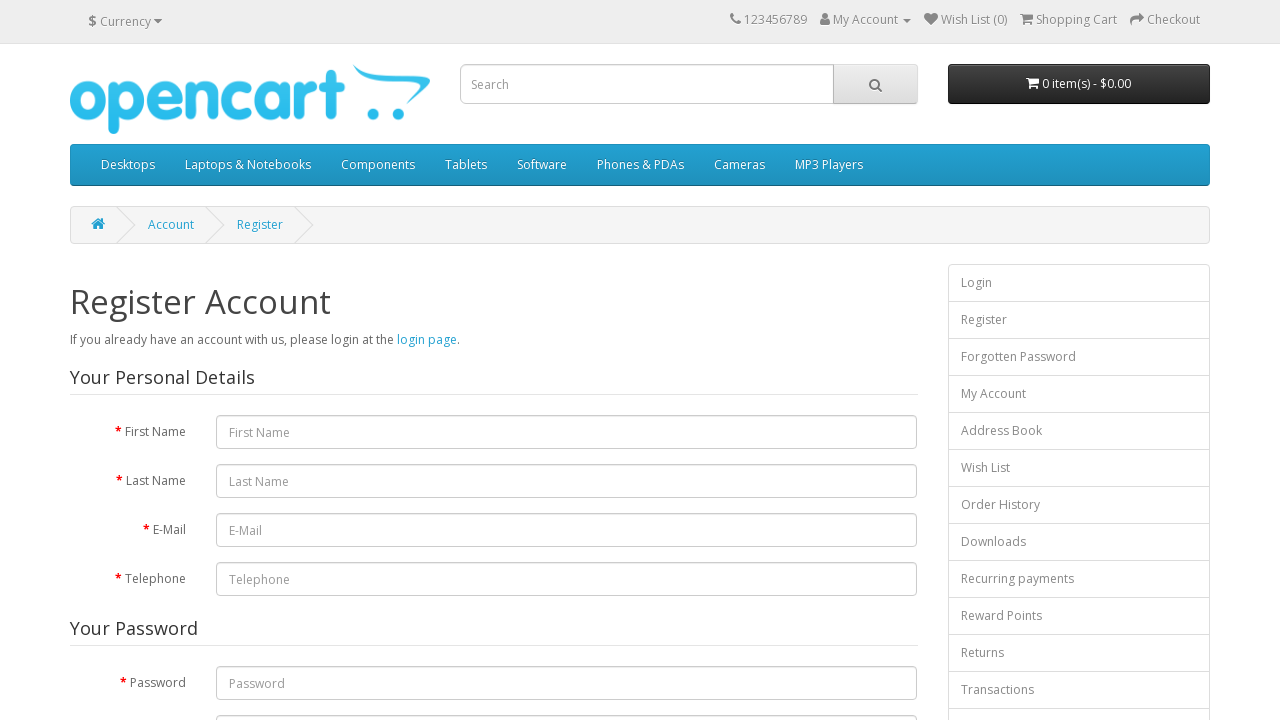

Navigation to registration page completed
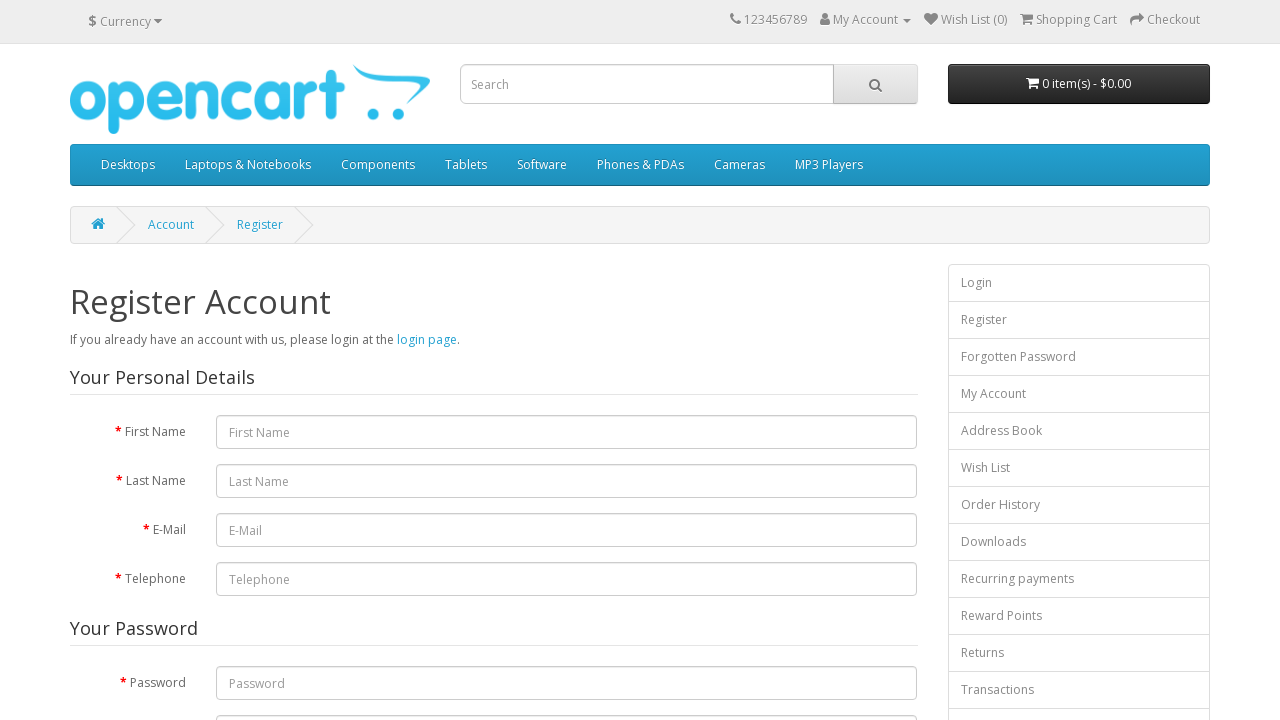

Verified page title is 'Register Account'
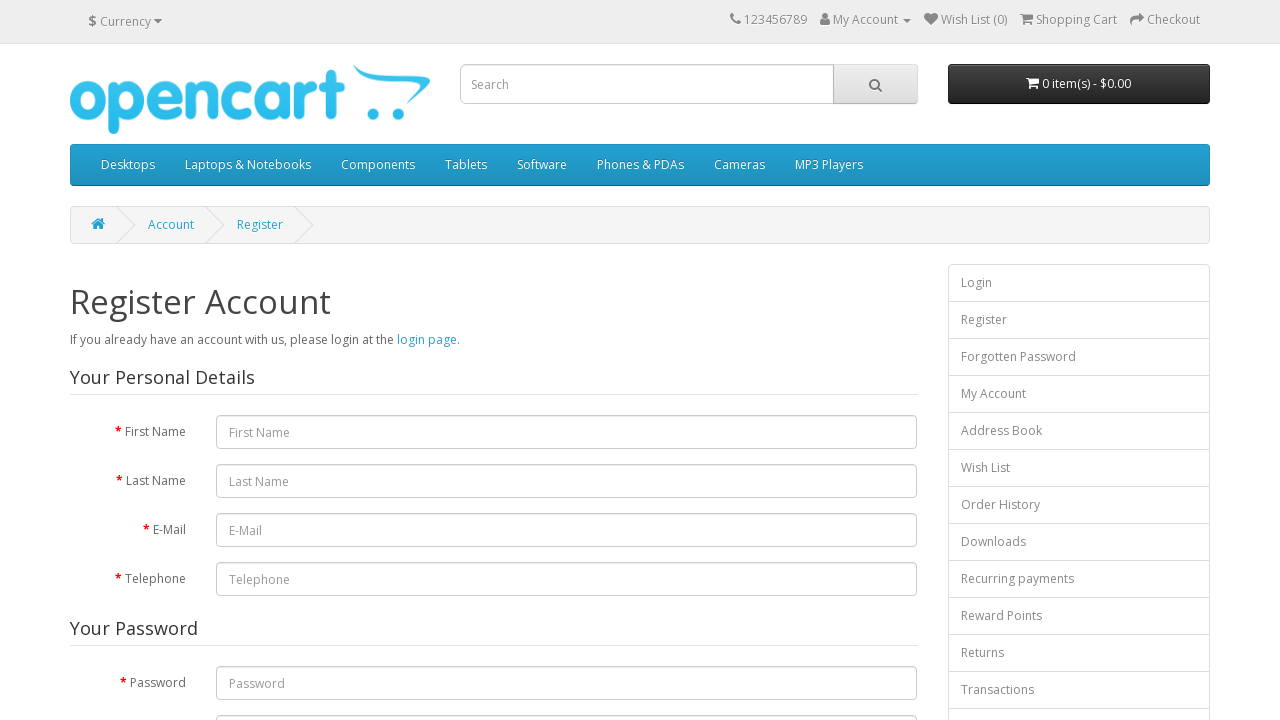

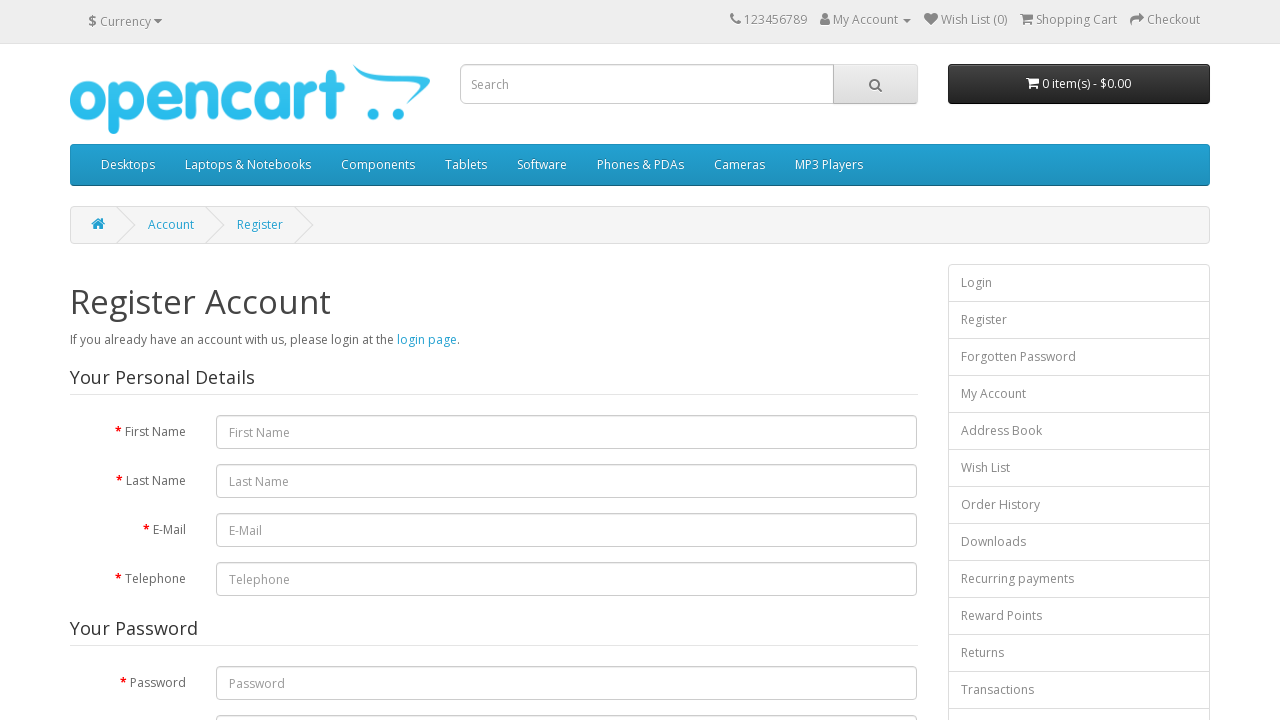